Tests right-click context menu functionality by performing a right-click action on a specific element

Starting URL: http://swisnl.github.io/jQuery-contextMenu/demo.html

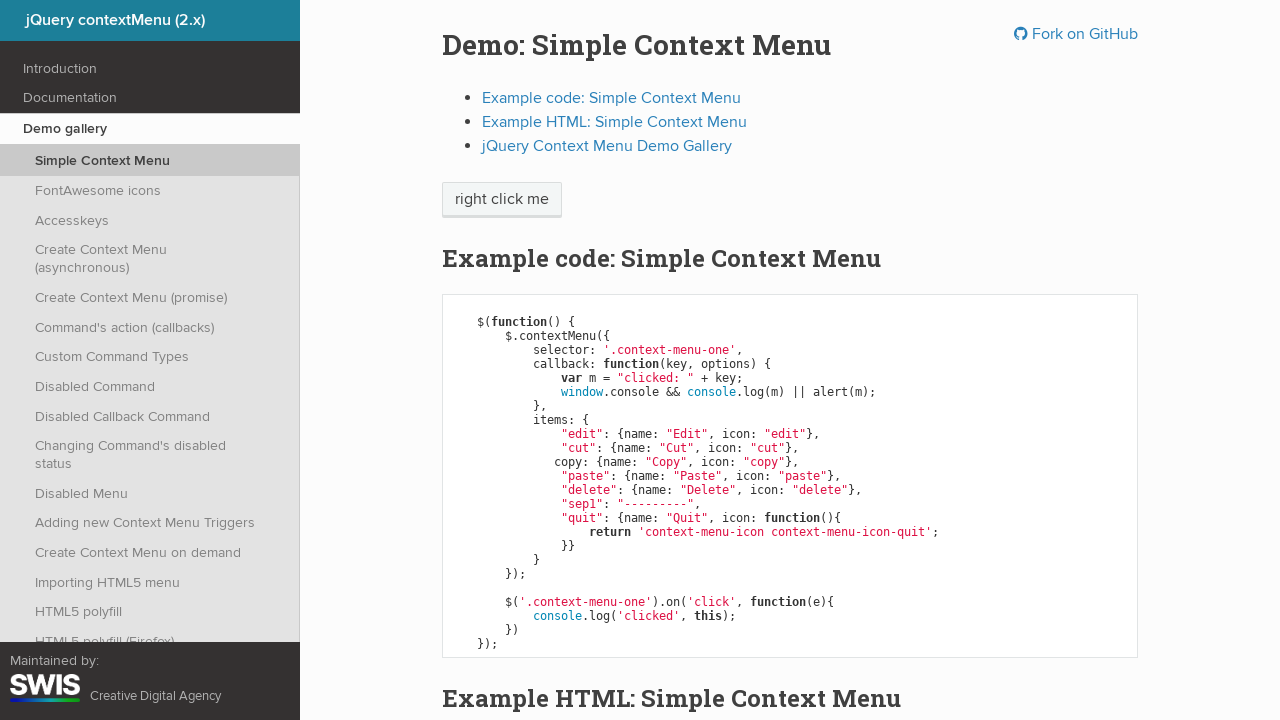

Located the right-click target element with class 'context-menu-one btn btn-neutral'
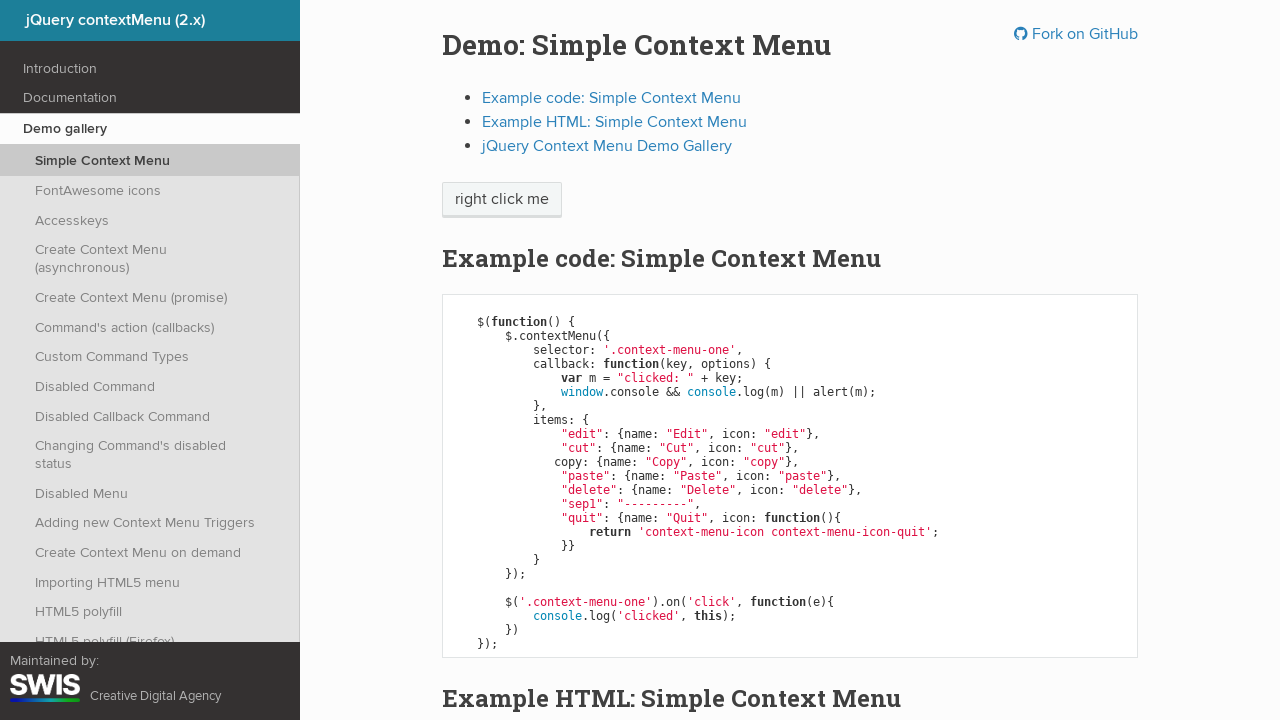

Performed right-click action on the target element at (502, 200) on xpath=//span[@class='context-menu-one btn btn-neutral']
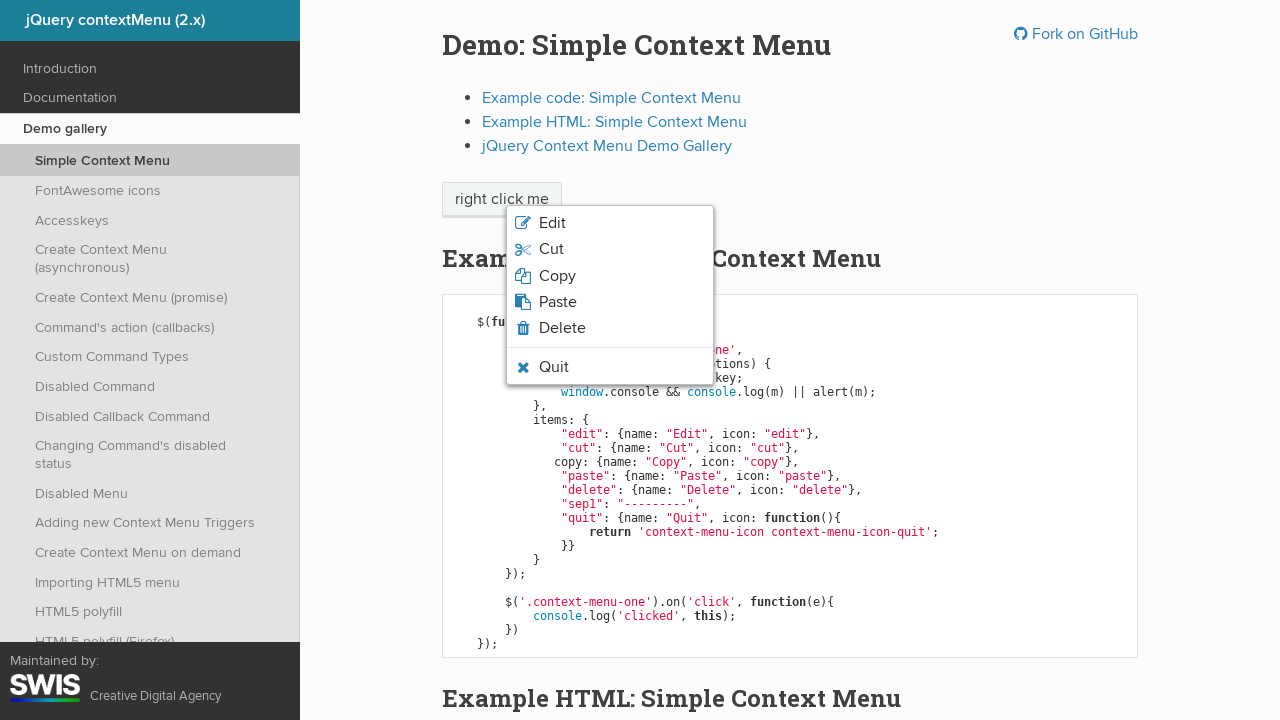

Context menu appeared and became visible
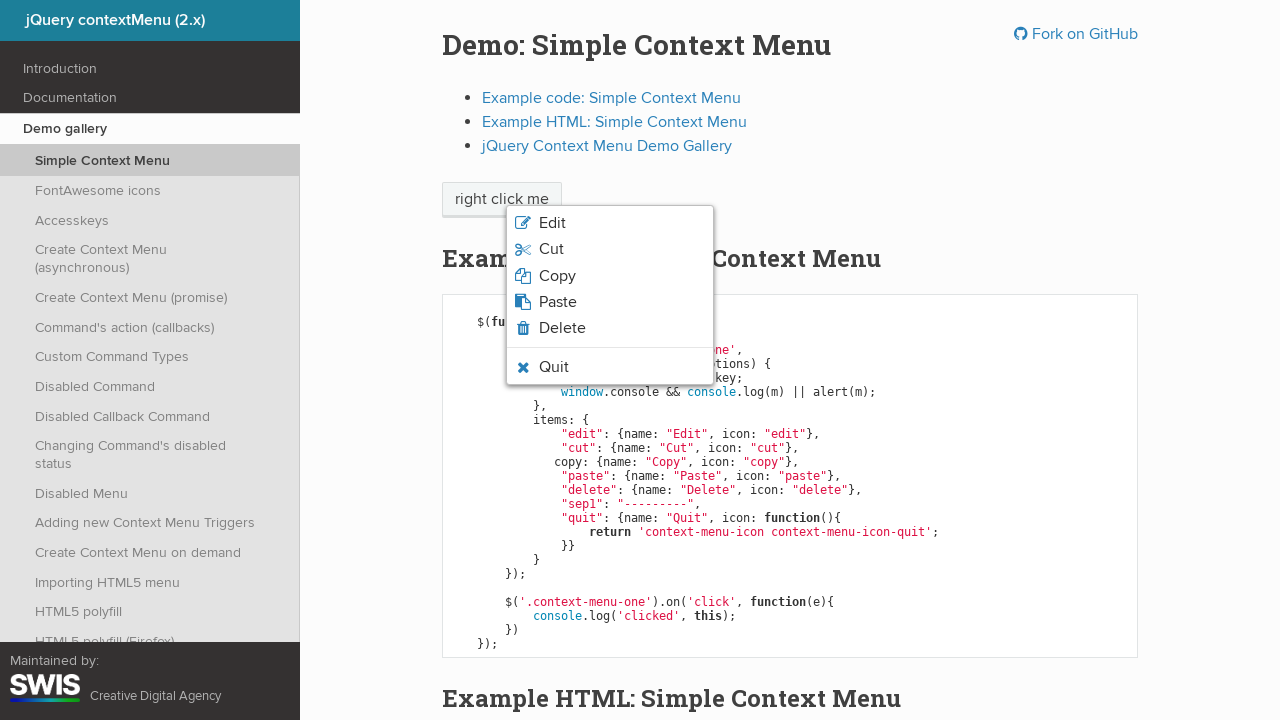

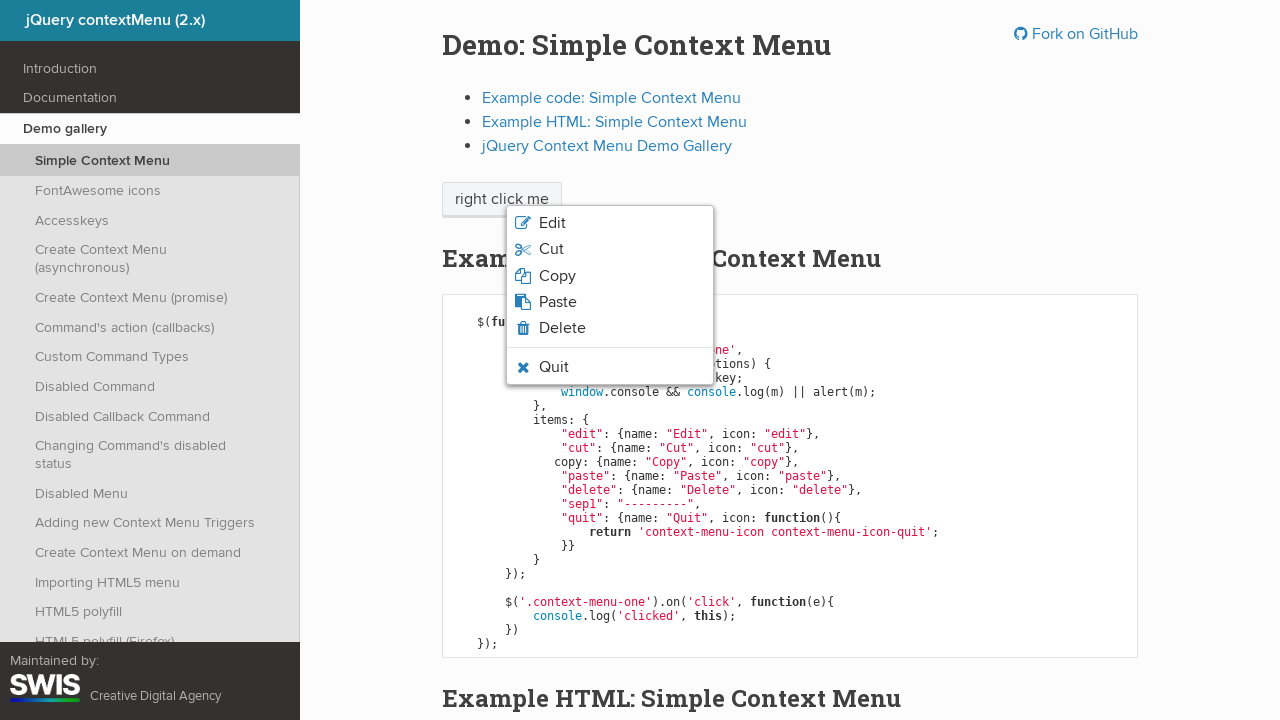